Tests the username input field on the password recovery page by filling it with a test value

Starting URL: https://wavingtest.github.io/system-healing-test/password.html

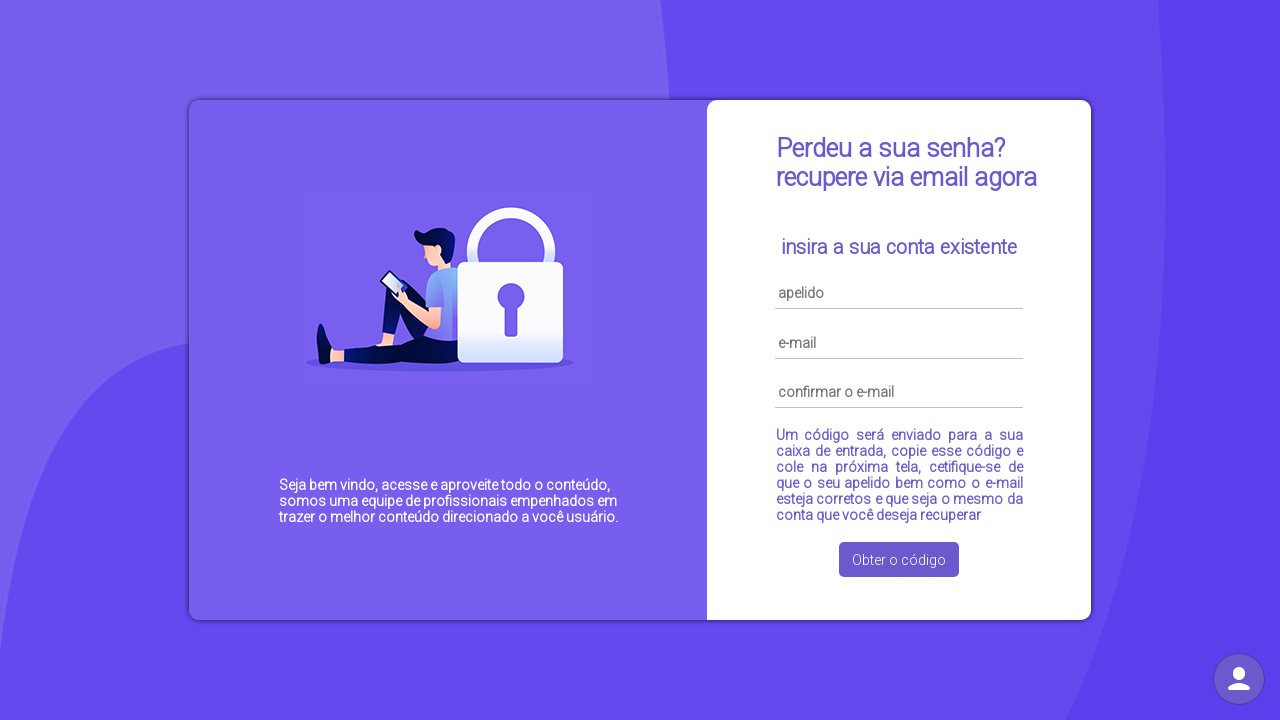

Username field loaded on password recovery page
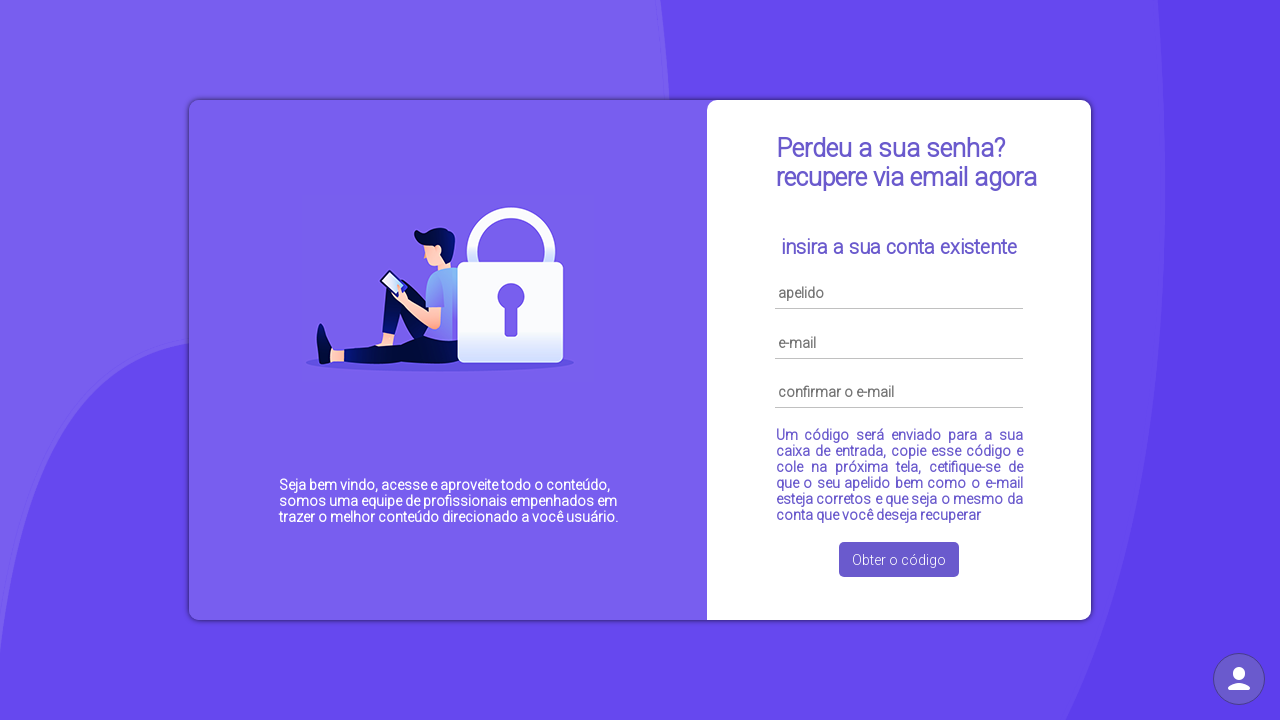

Filled username field with 'recoveryuser123'
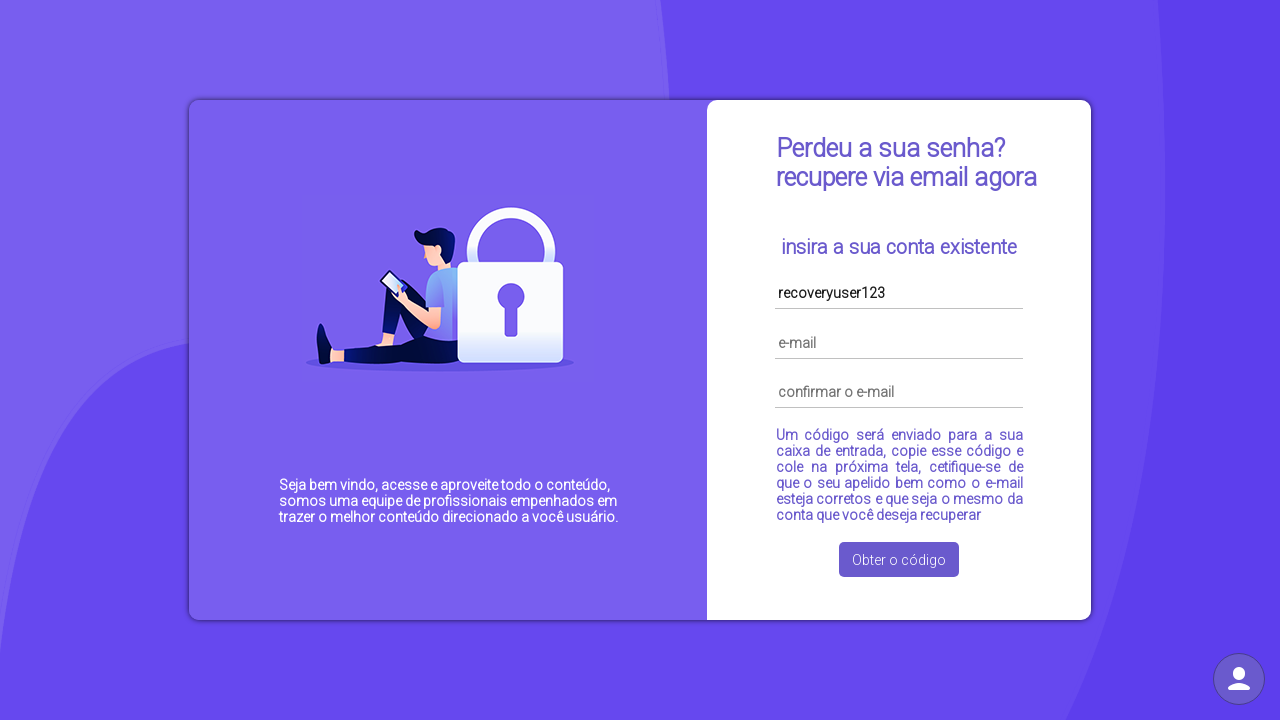

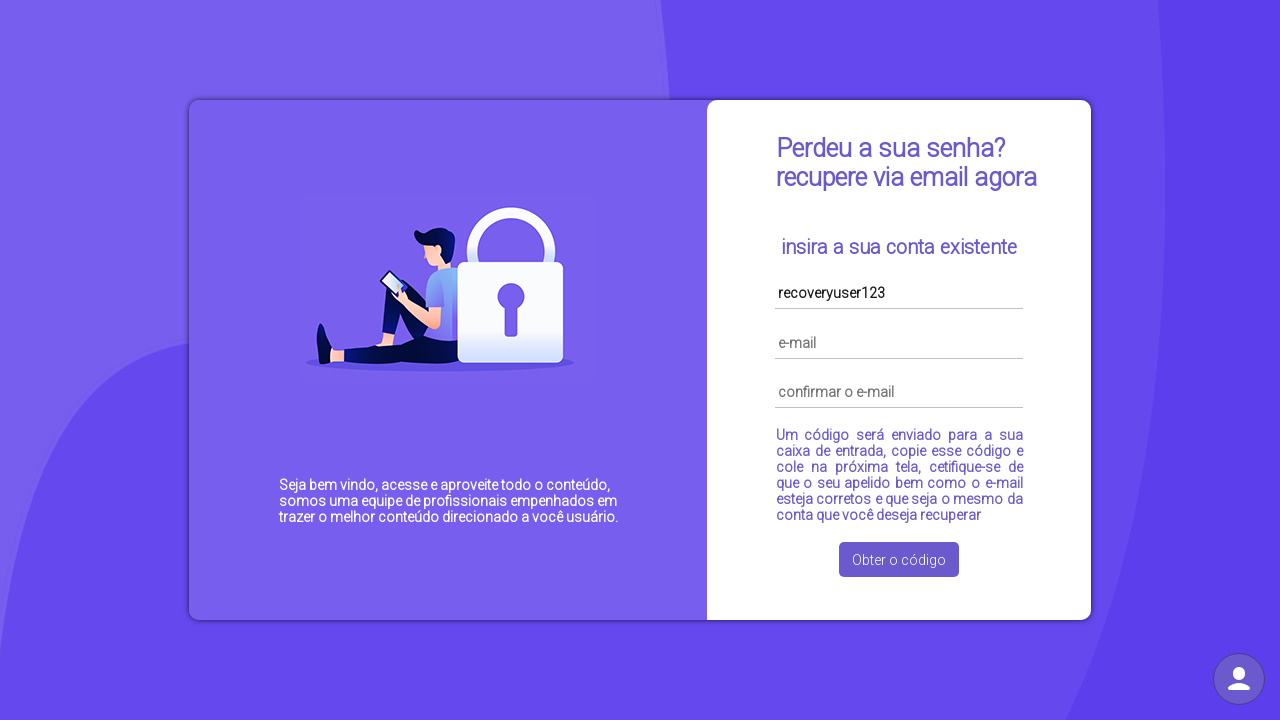